Tests dynamic dropdown functionality by retrieving all options and selecting one by visible text

Starting URL: https://rahulshettyacademy.com/AutomationPractice/

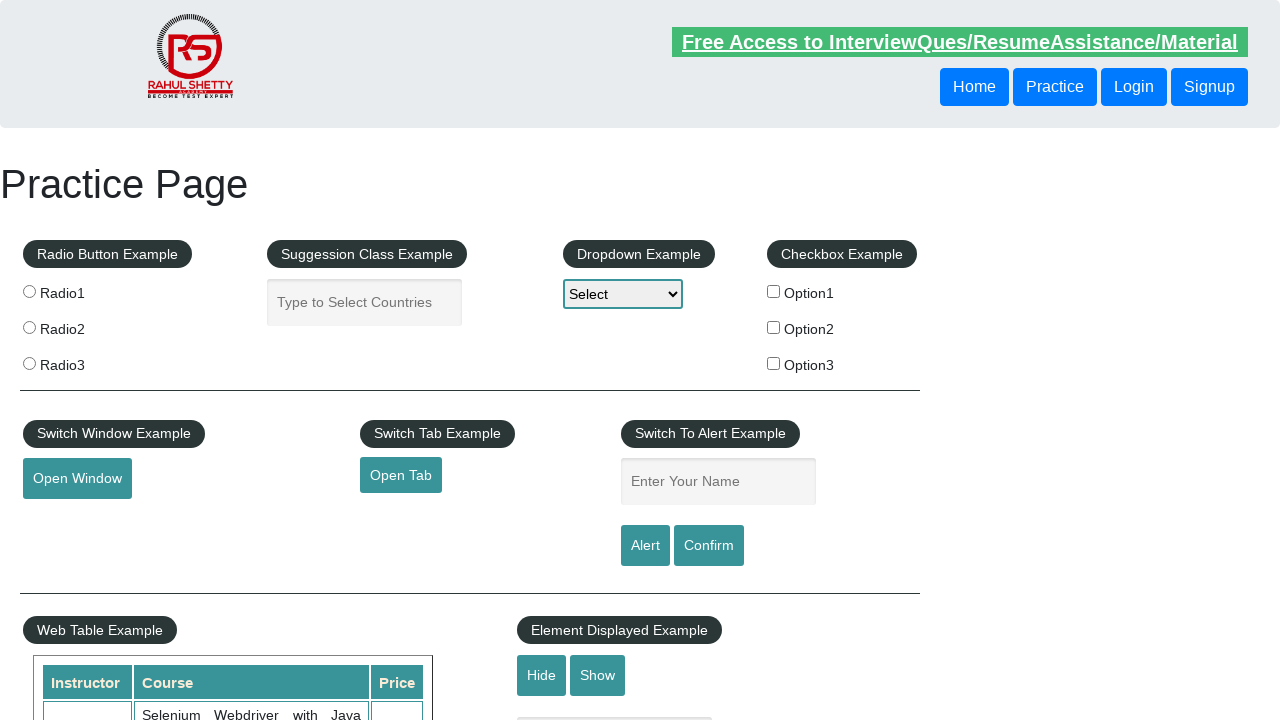

Retrieved all dropdown options from select#dropdown-class-example
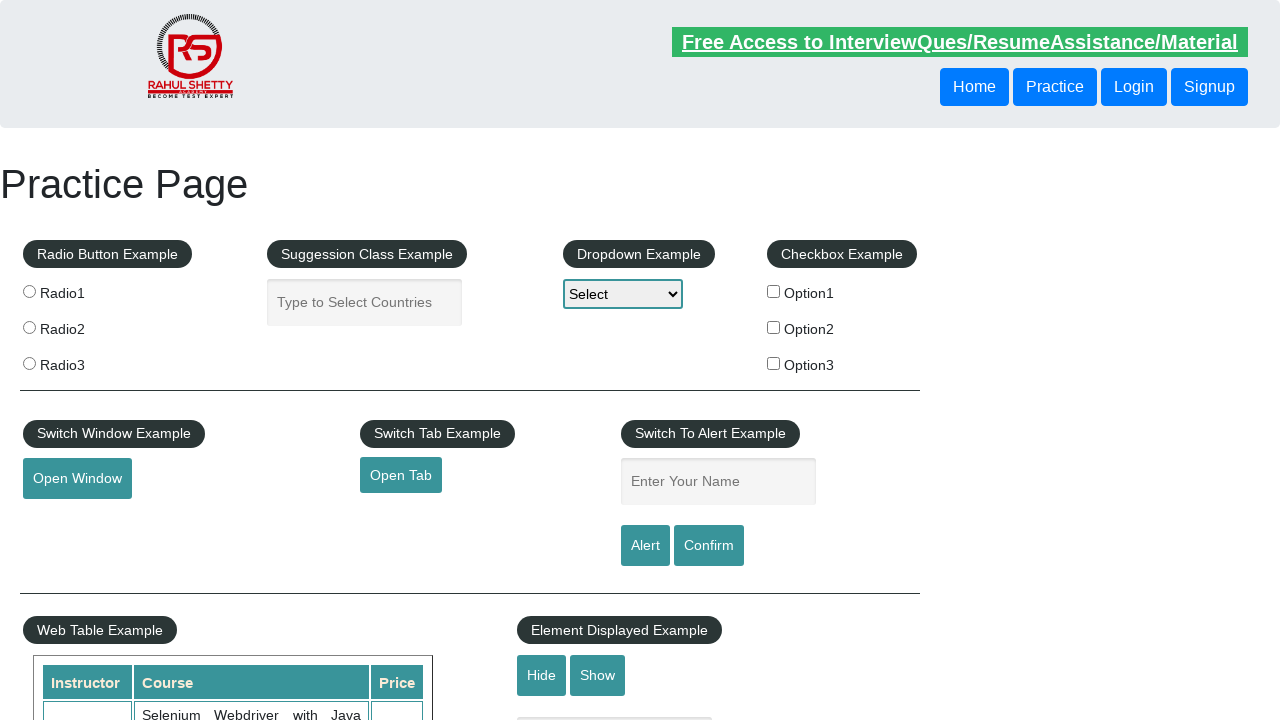

Found 4 dropdown options
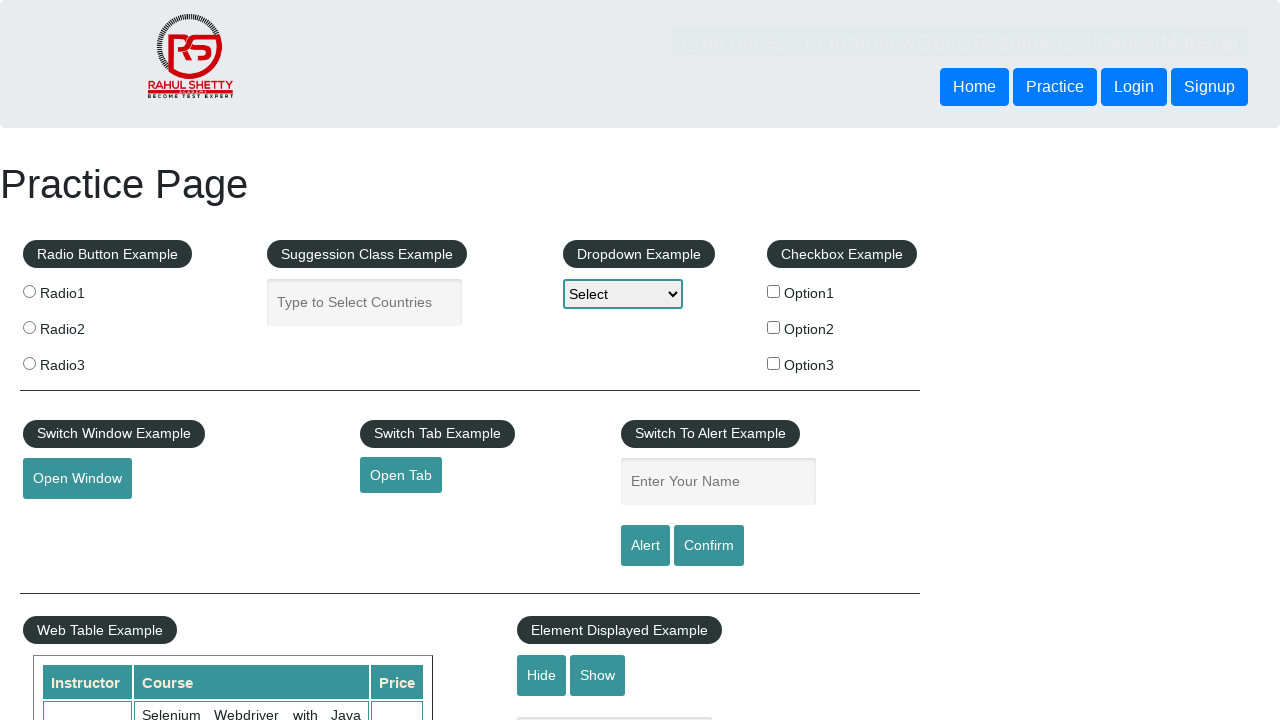

Retrieved option text: Select
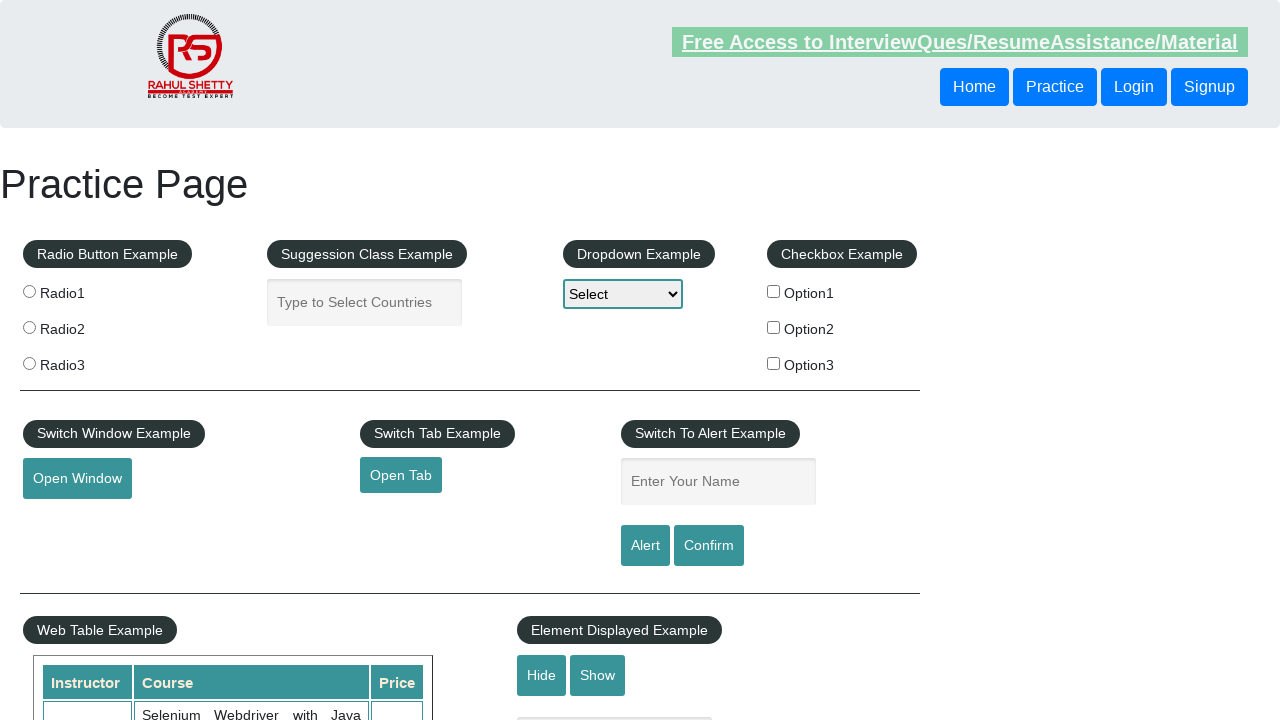

Retrieved option text: Option1
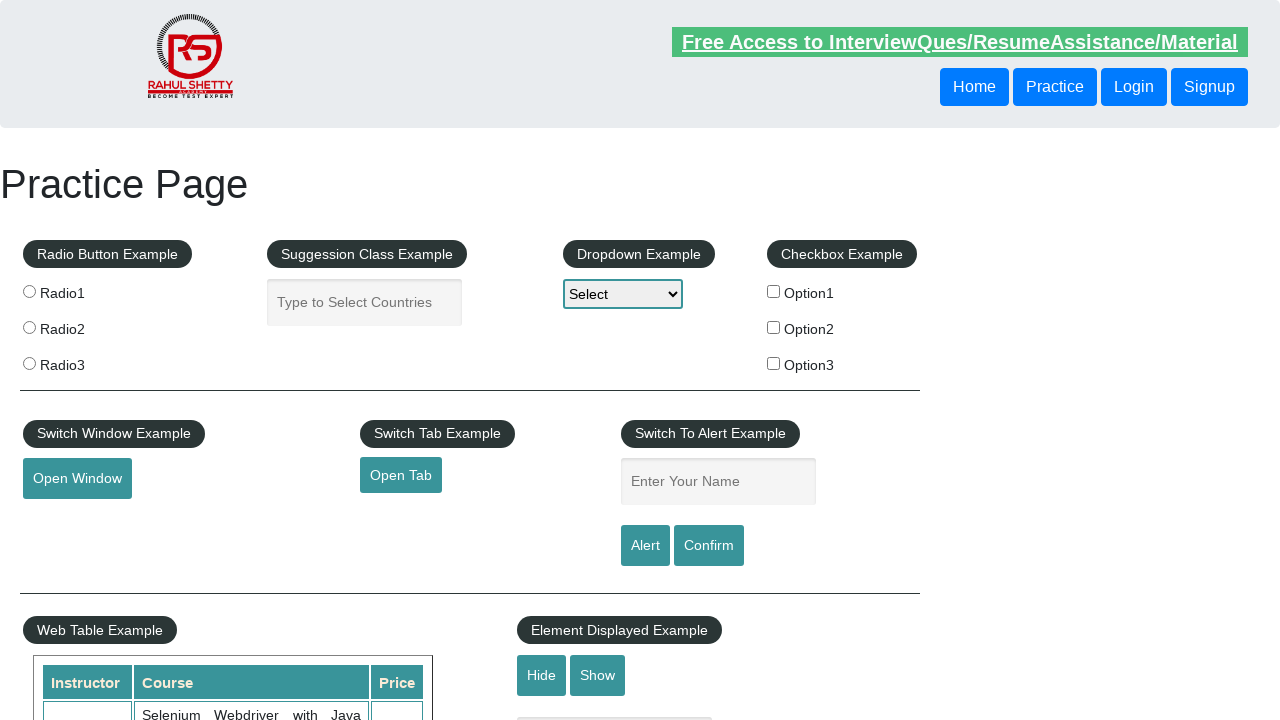

Retrieved option text: Option2
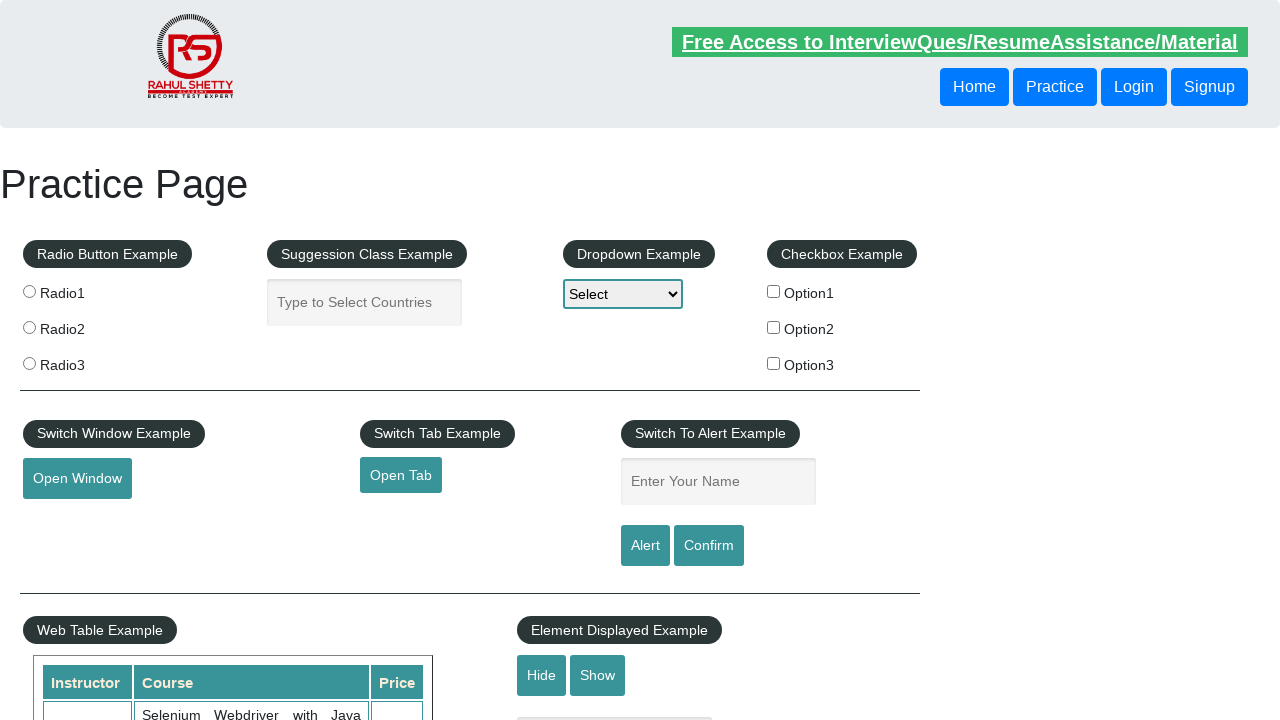

Retrieved option text: Option3
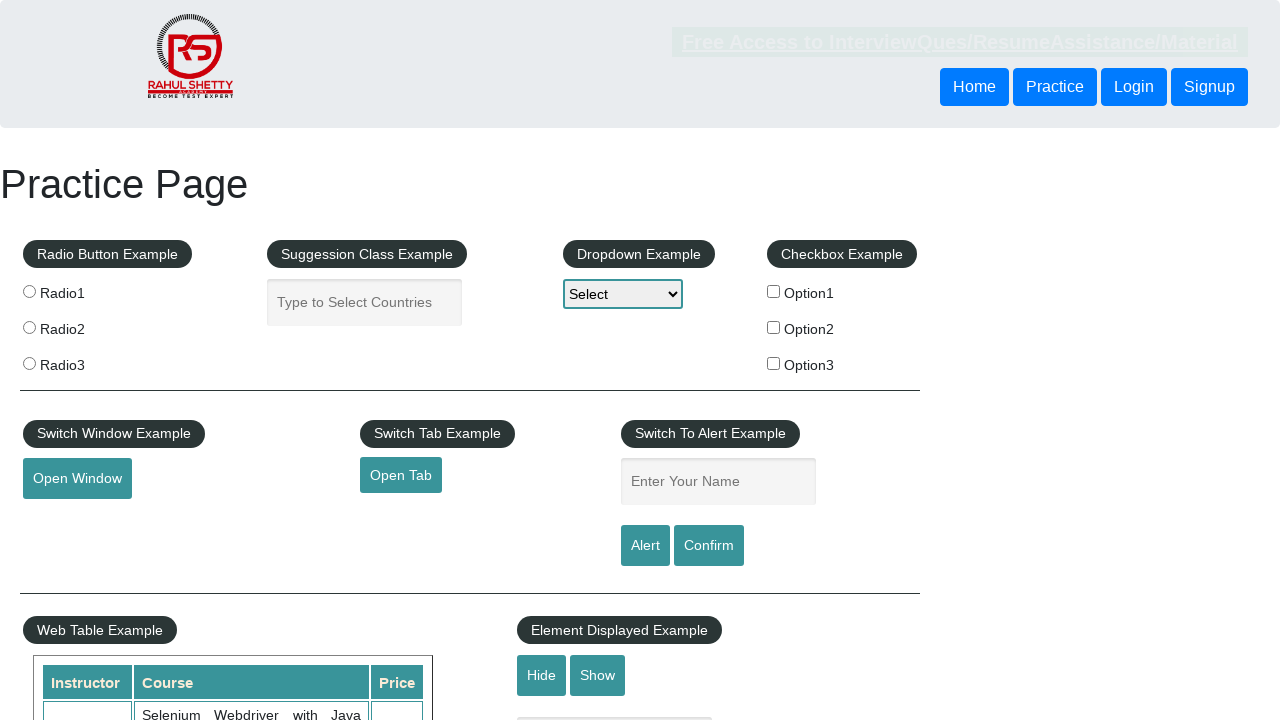

Selected 'Option2' from the dropdown on select#dropdown-class-example
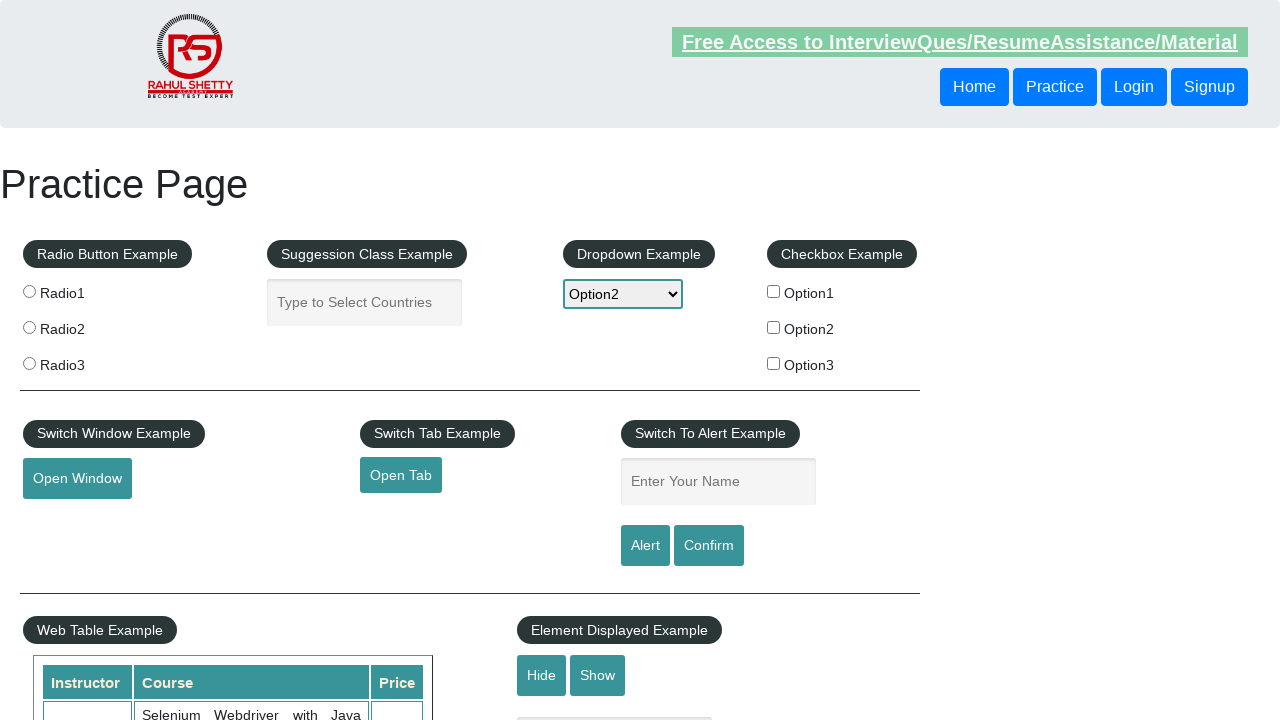

Waited 2 seconds to observe the dropdown selection
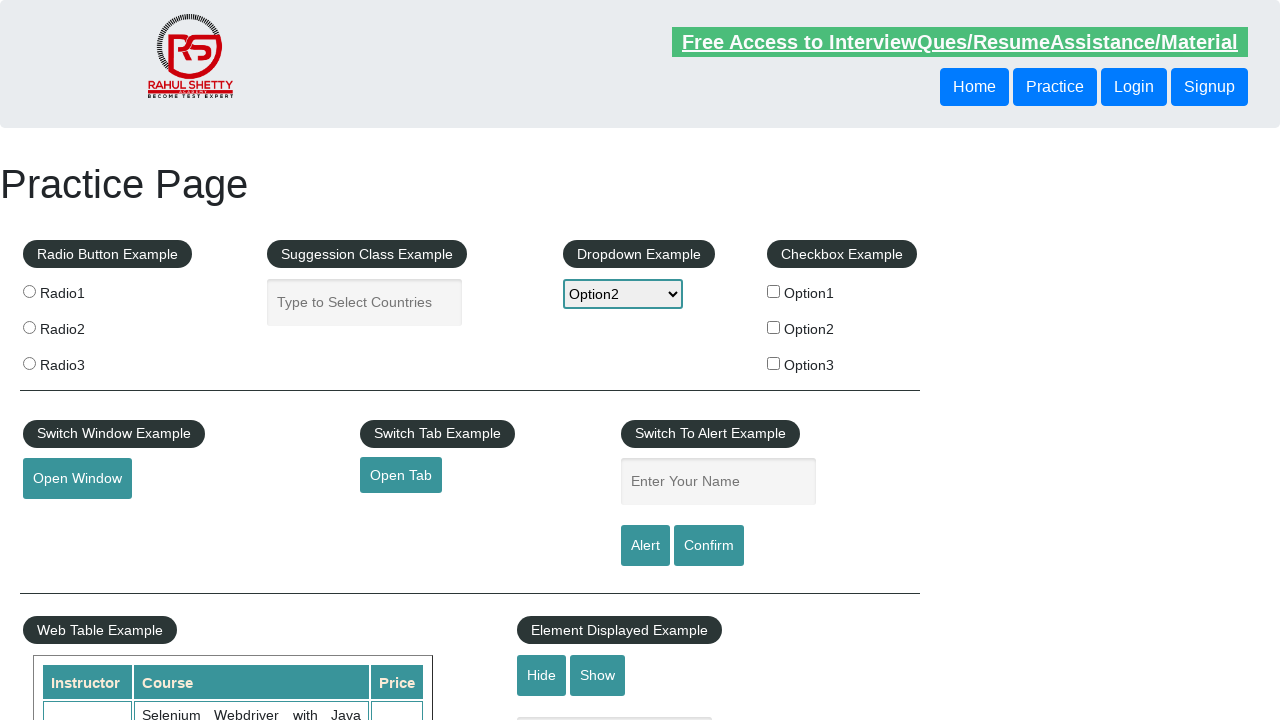

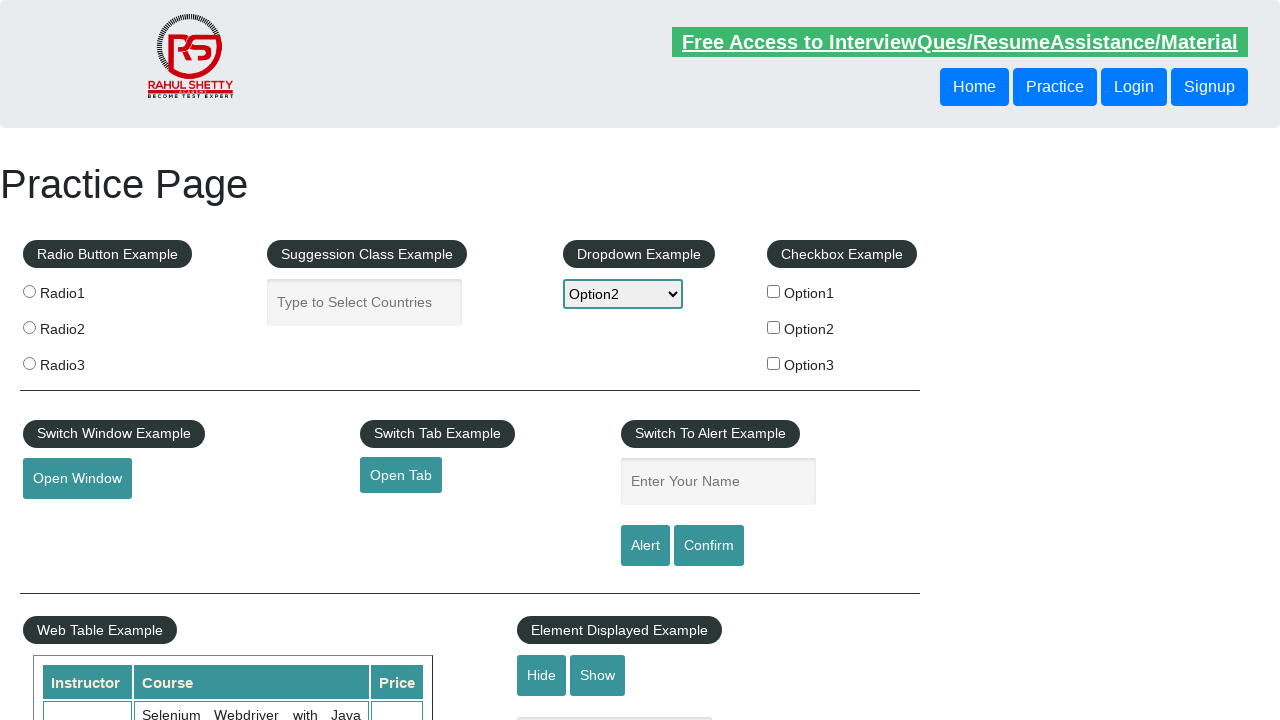